Tests marking all todo items as completed using the toggle all checkbox

Starting URL: https://demo.playwright.dev/todomvc

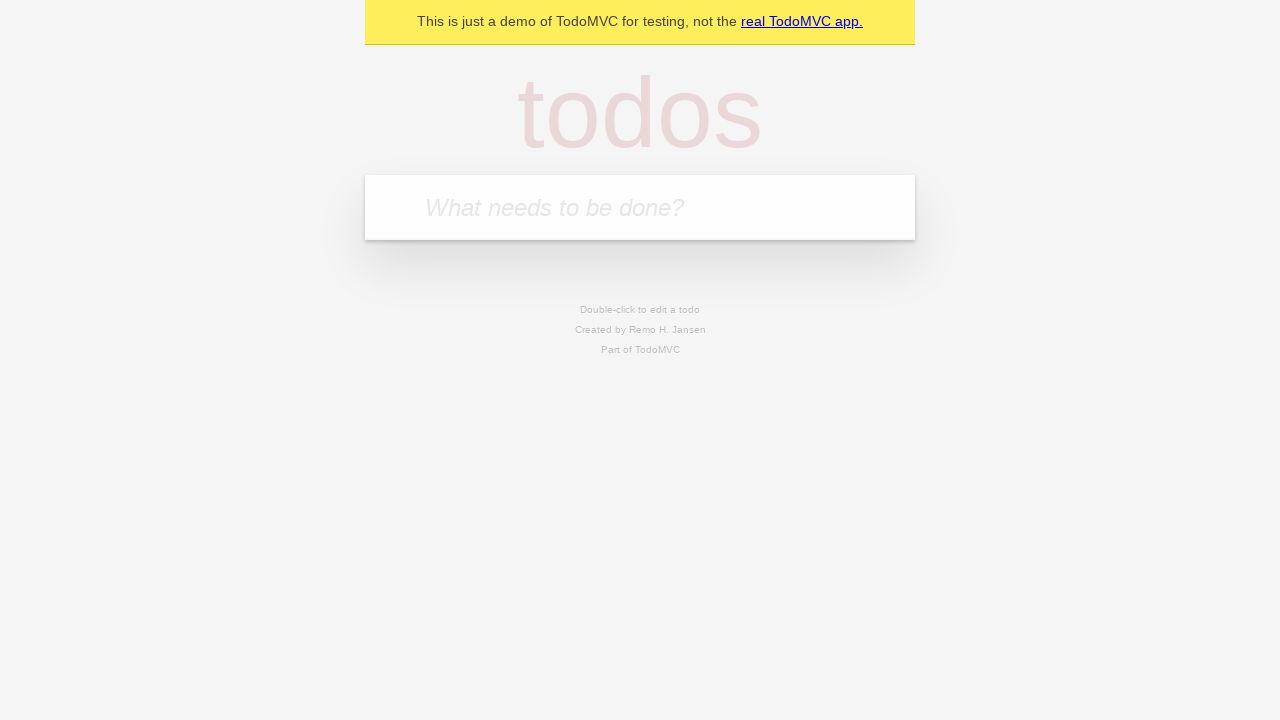

Filled todo input with 'buy some cheese' on internal:attr=[placeholder="What needs to be done?"i]
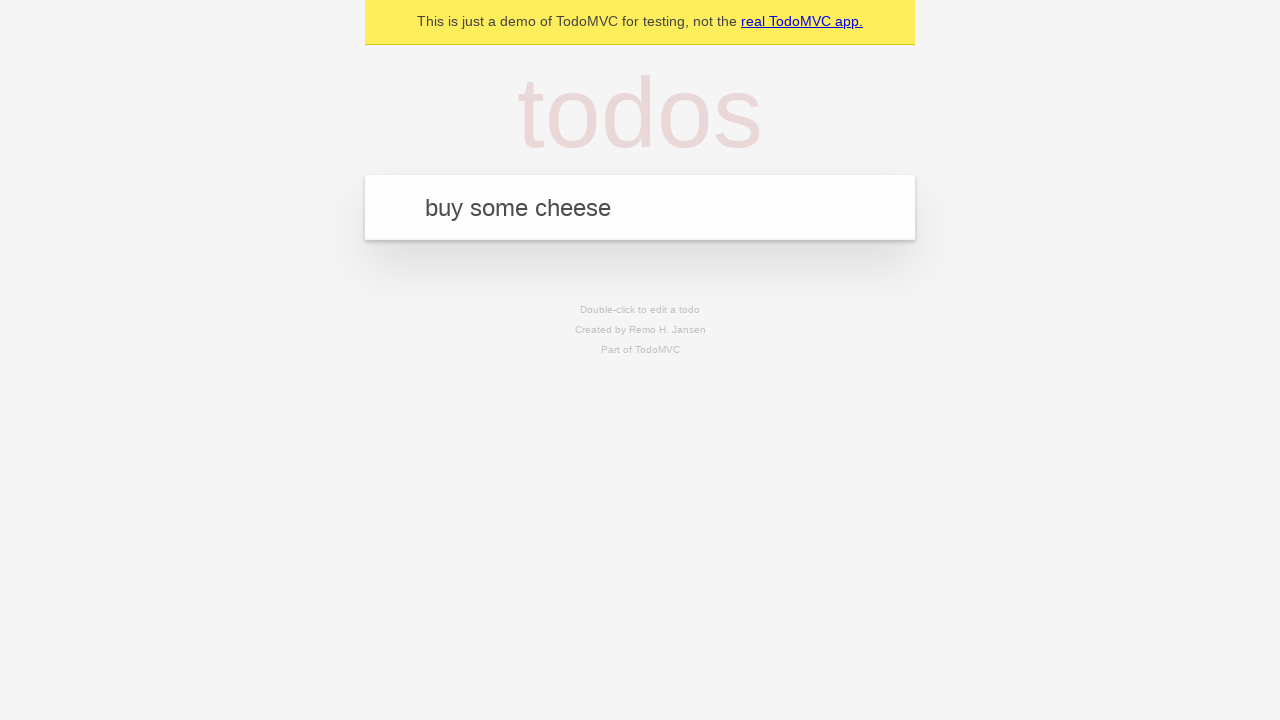

Pressed Enter to add todo item 'buy some cheese' on internal:attr=[placeholder="What needs to be done?"i]
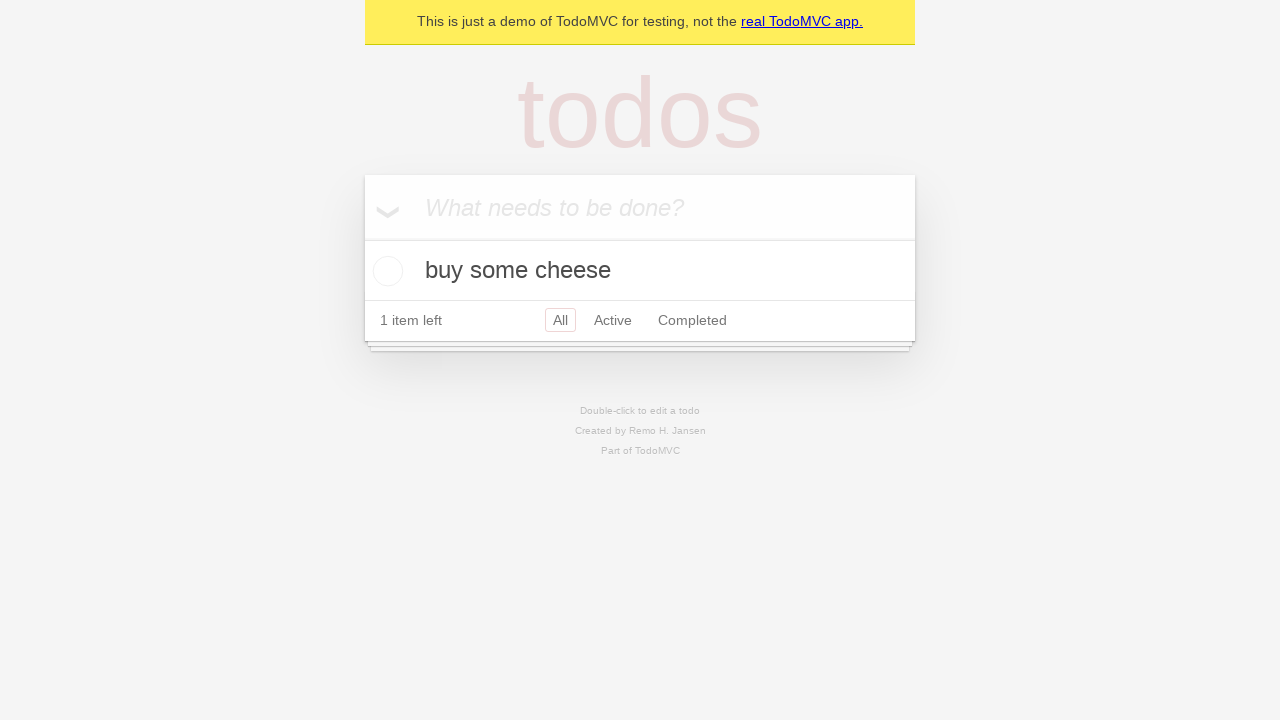

Filled todo input with 'feed the cat' on internal:attr=[placeholder="What needs to be done?"i]
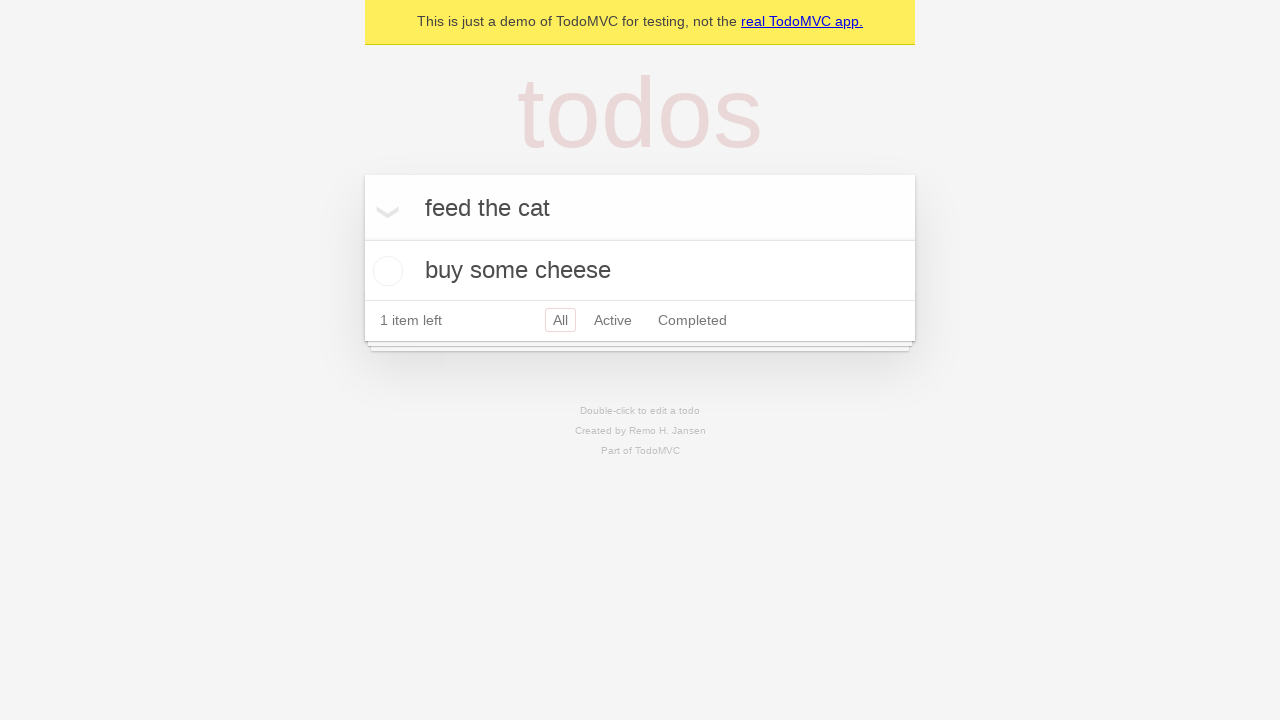

Pressed Enter to add todo item 'feed the cat' on internal:attr=[placeholder="What needs to be done?"i]
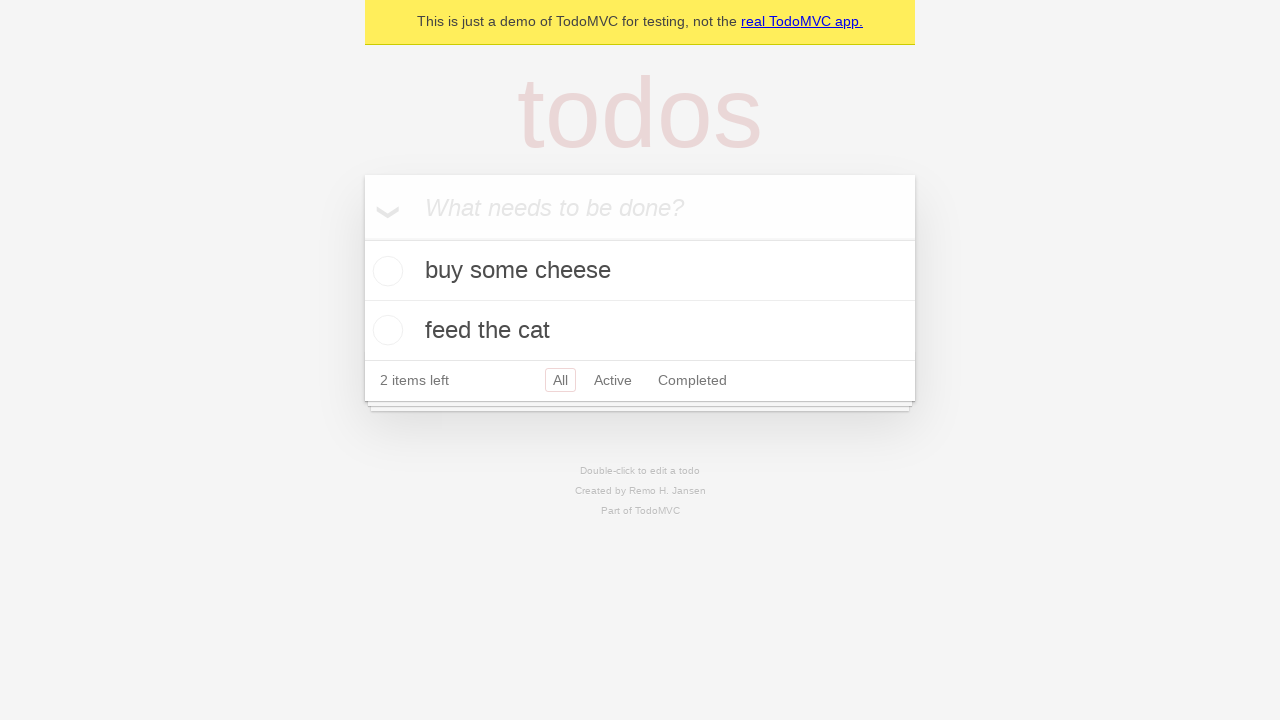

Filled todo input with 'book a doctors appointment' on internal:attr=[placeholder="What needs to be done?"i]
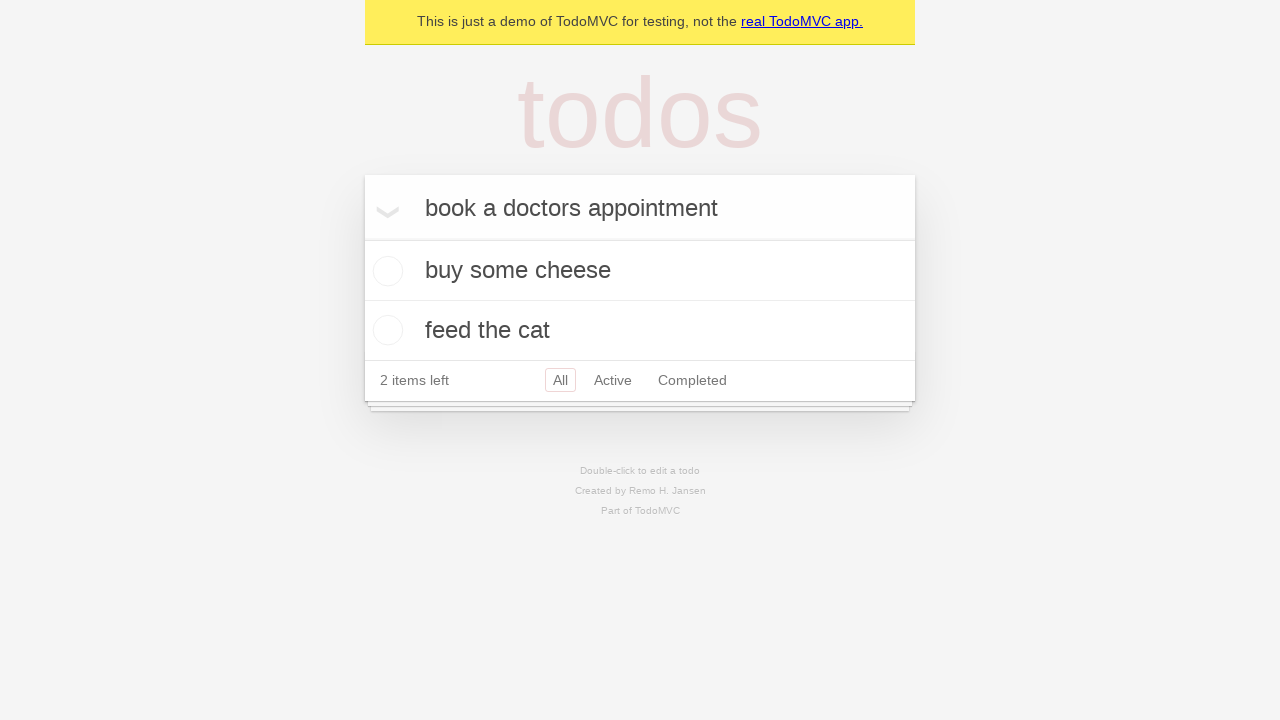

Pressed Enter to add todo item 'book a doctors appointment' on internal:attr=[placeholder="What needs to be done?"i]
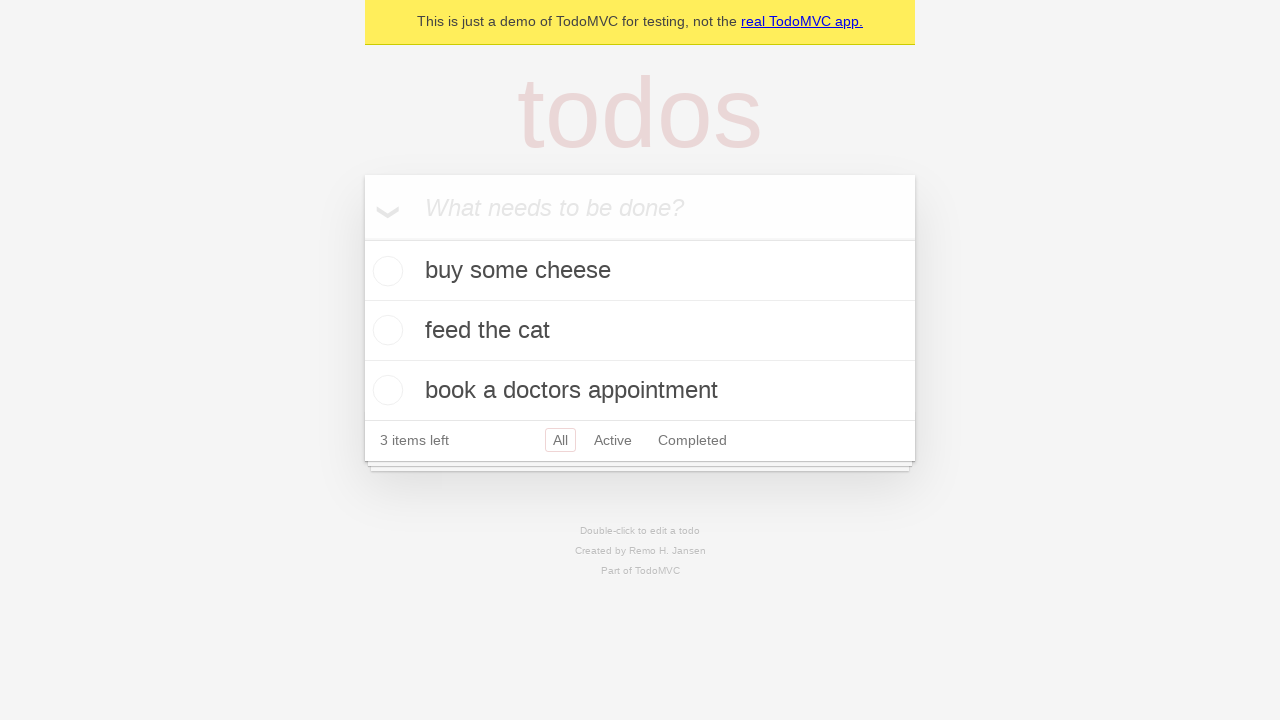

Clicked 'Mark all as complete' checkbox at (362, 238) on internal:label="Mark all as complete"i
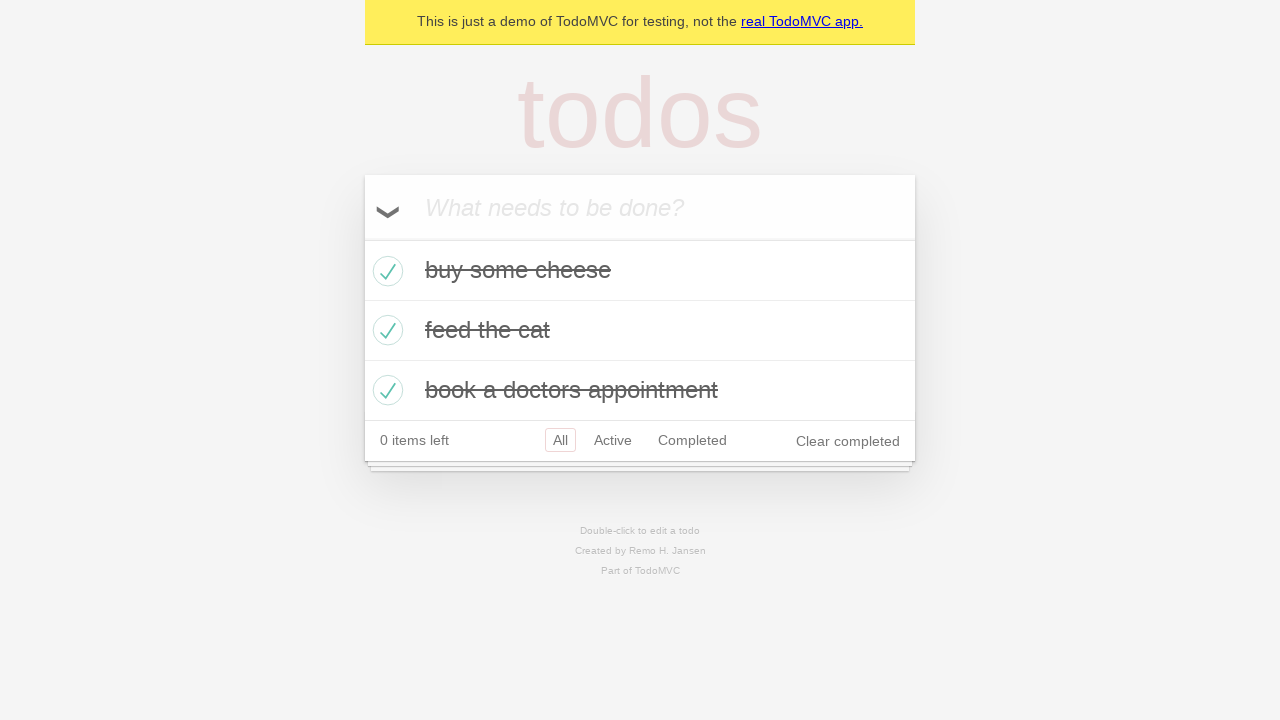

Verified that all todo items are marked as completed
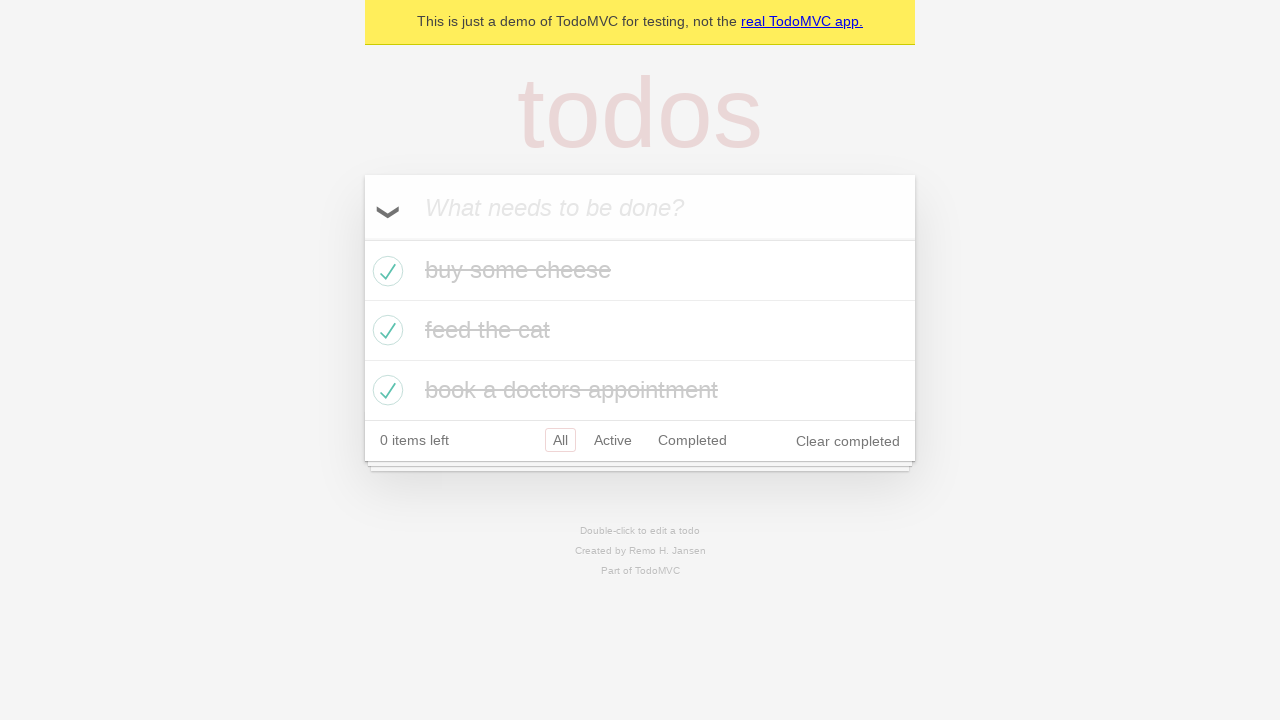

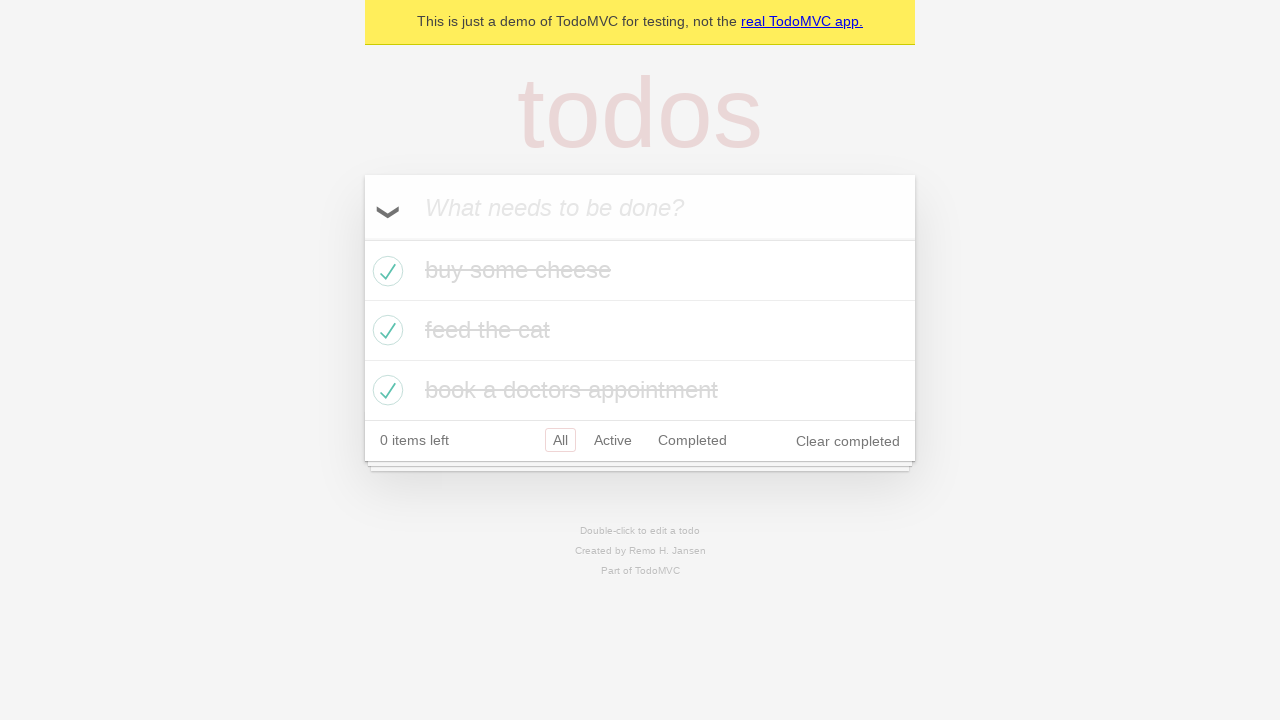